Verifies that the table headers exist and contain expected values like 'Lorem'

Starting URL: https://the-internet.herokuapp.com/challenging_dom

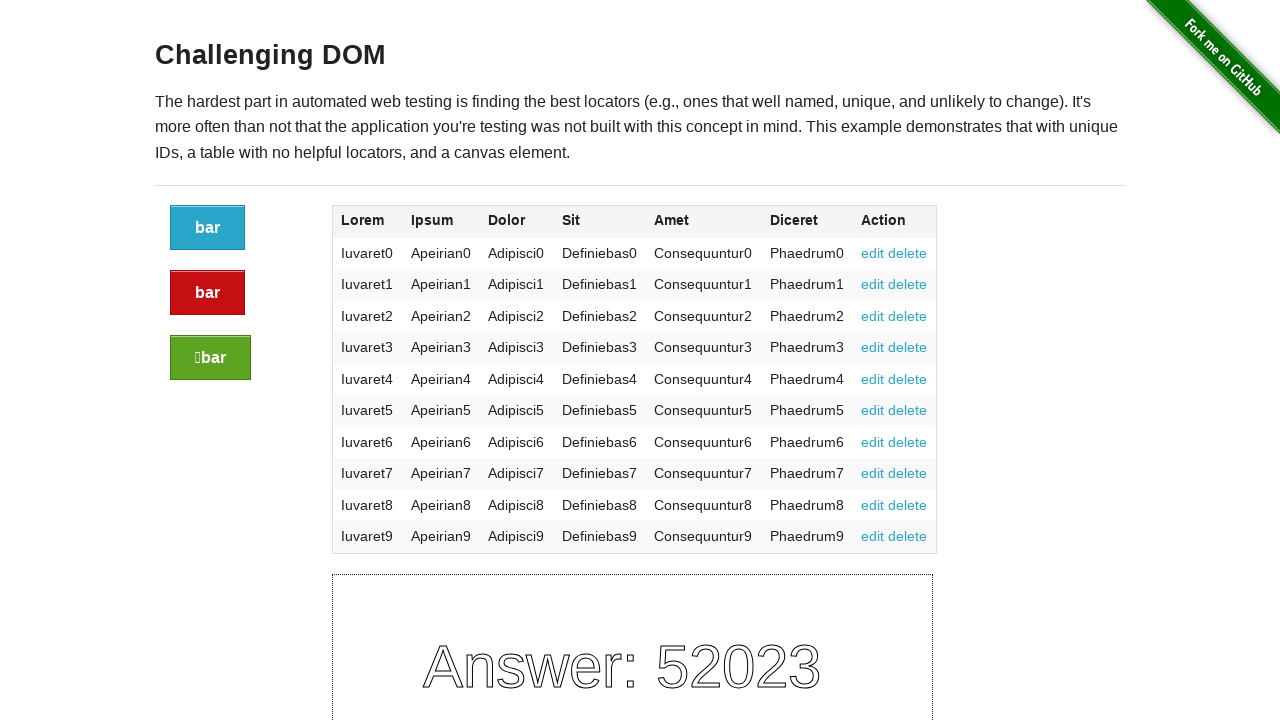

Navigated to challenging DOM page
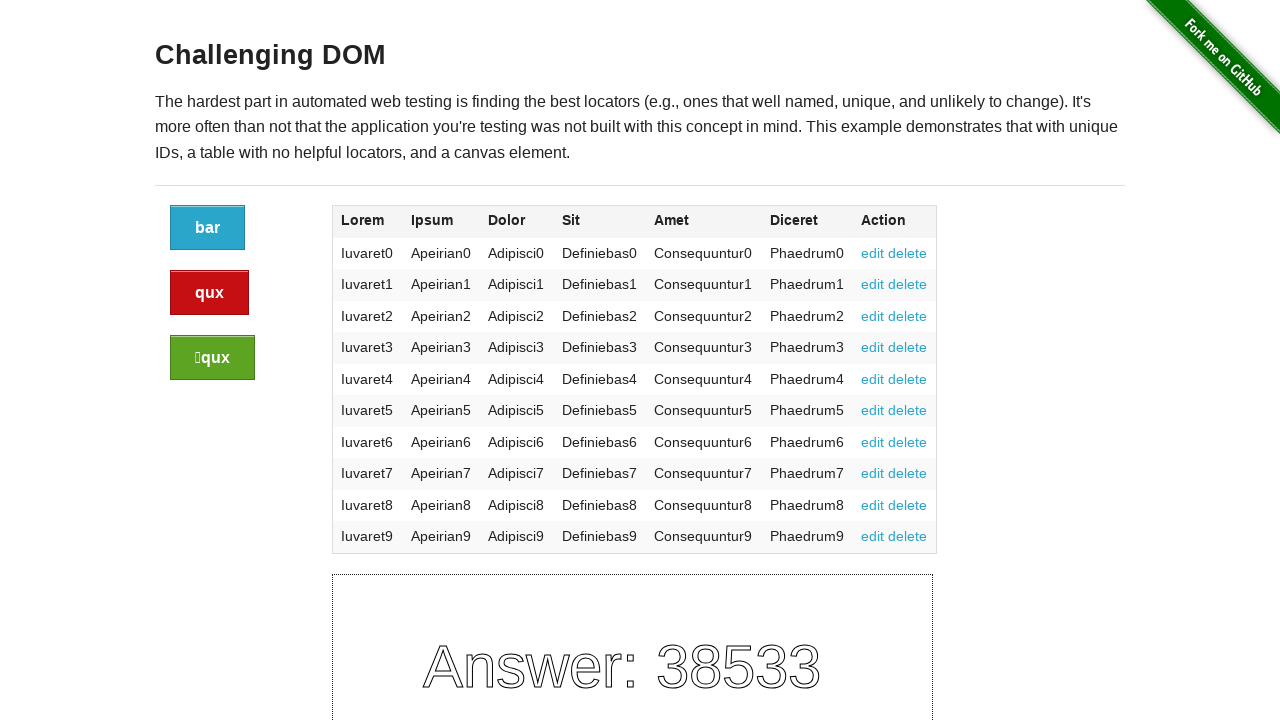

Table element loaded
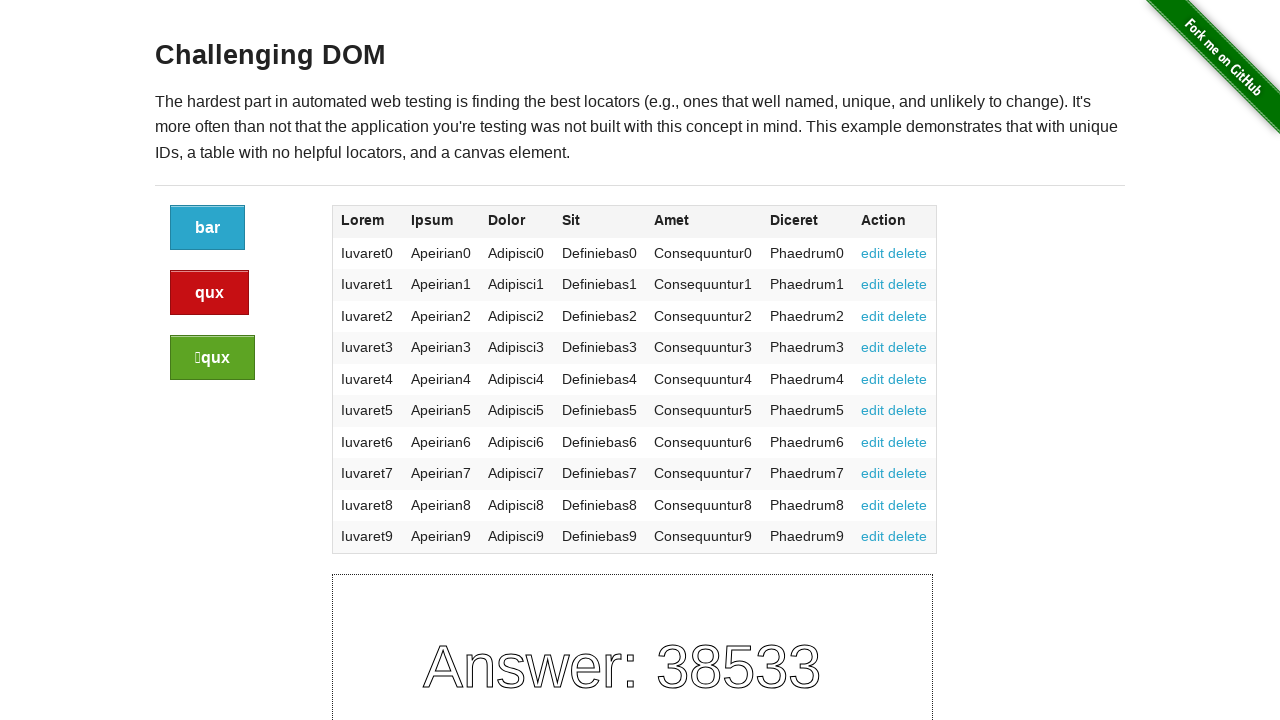

Retrieved all table headers
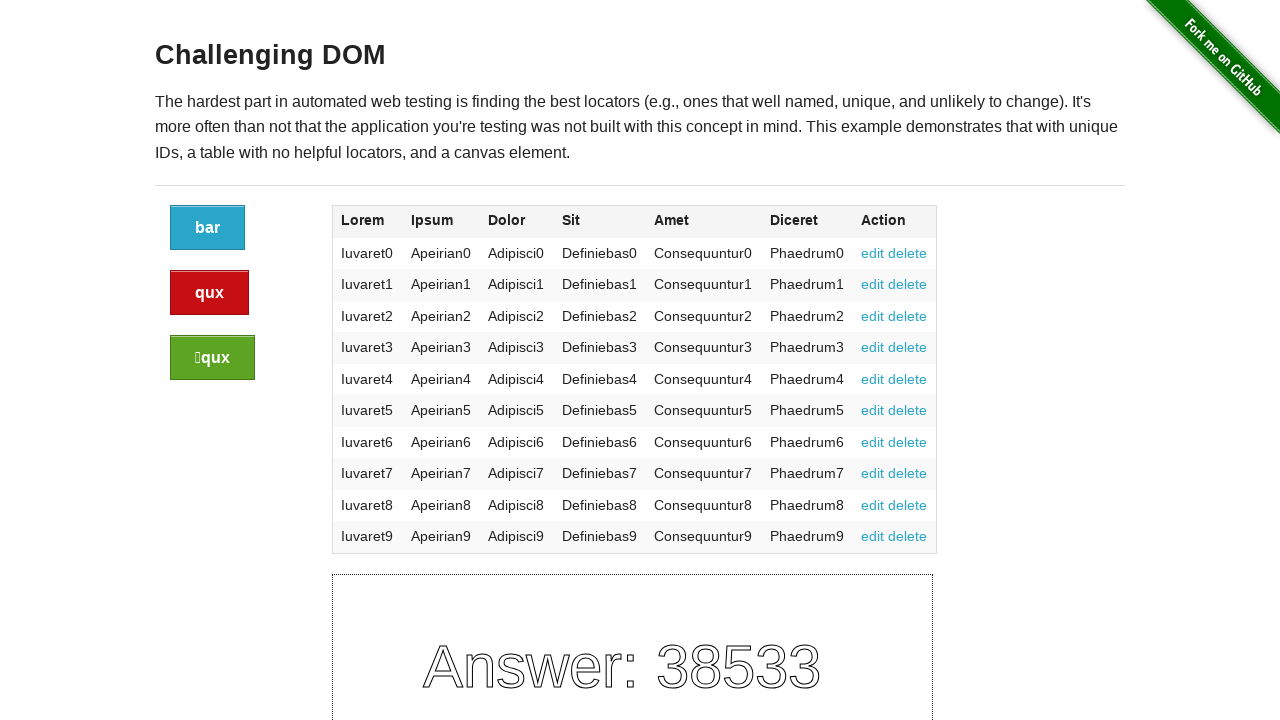

Verified that table headers exist
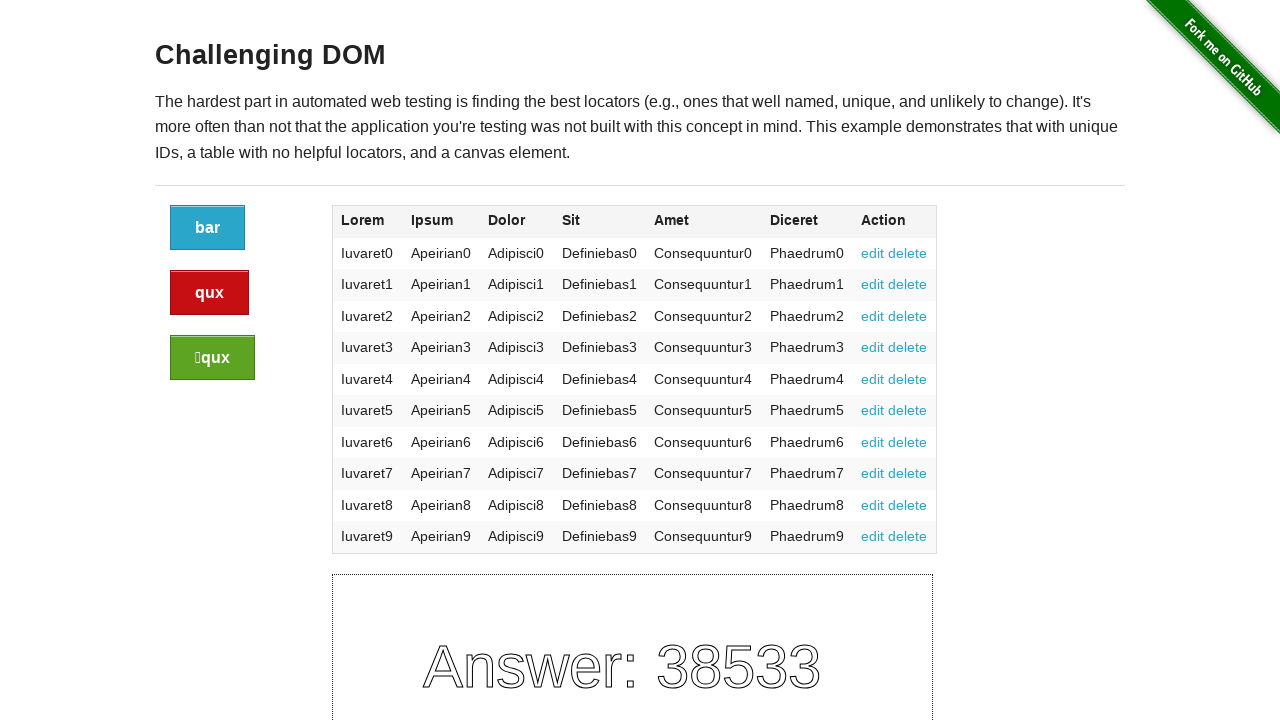

Verified that 'Lorem' header is present in table headers
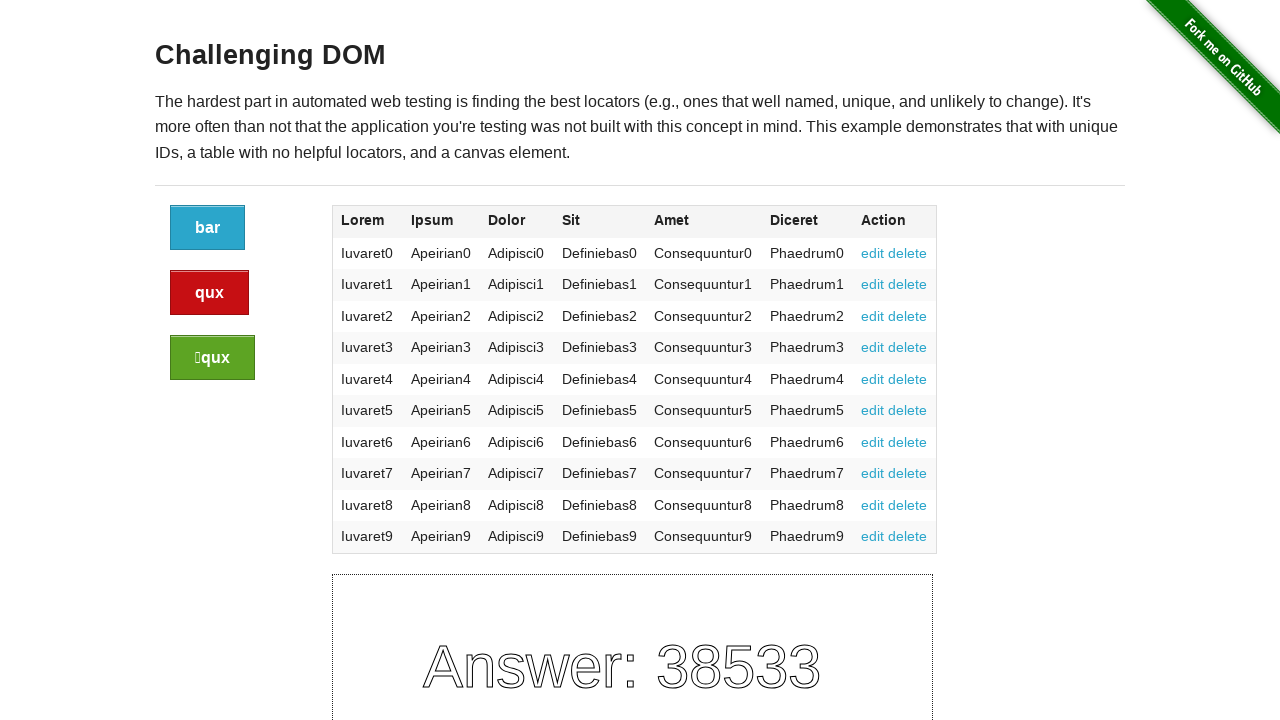

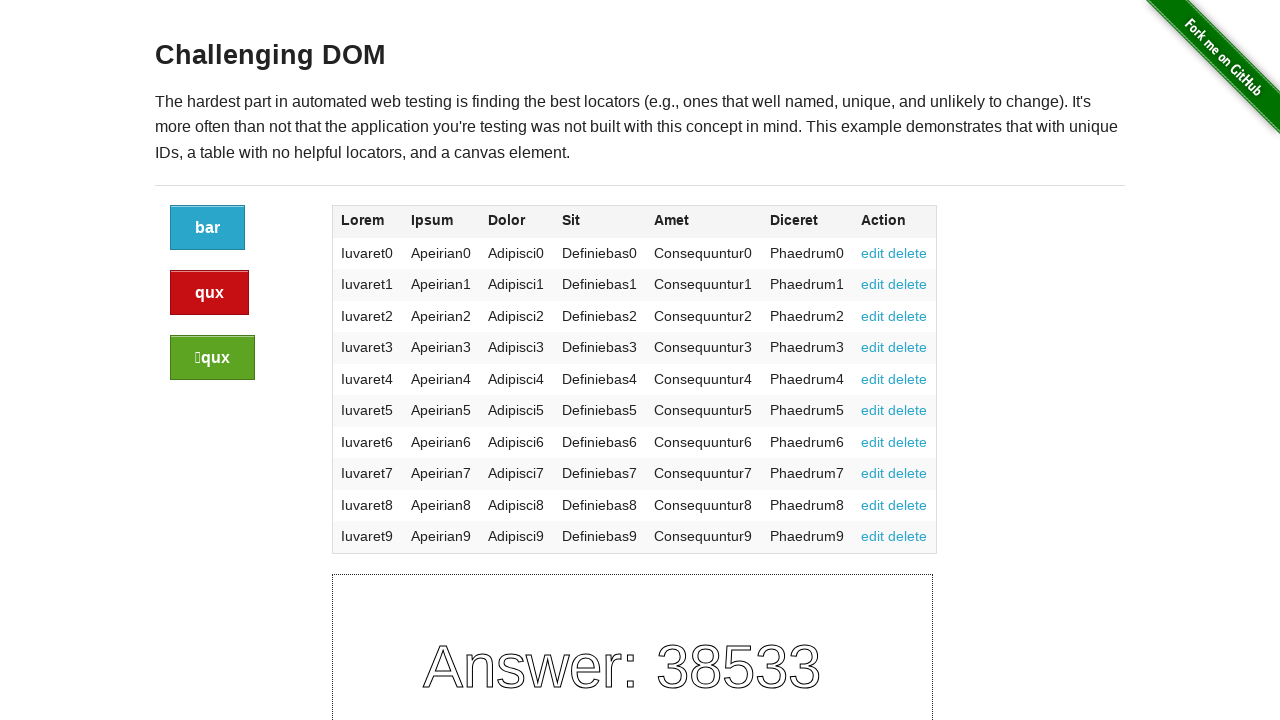